Tests clicking a button inside a Shadow DOM by locating a smart-ui-button custom element and clicking the button within its shadow root

Starting URL: https://www.htmlelements.com/demos/button/shadow-dom/index.htm

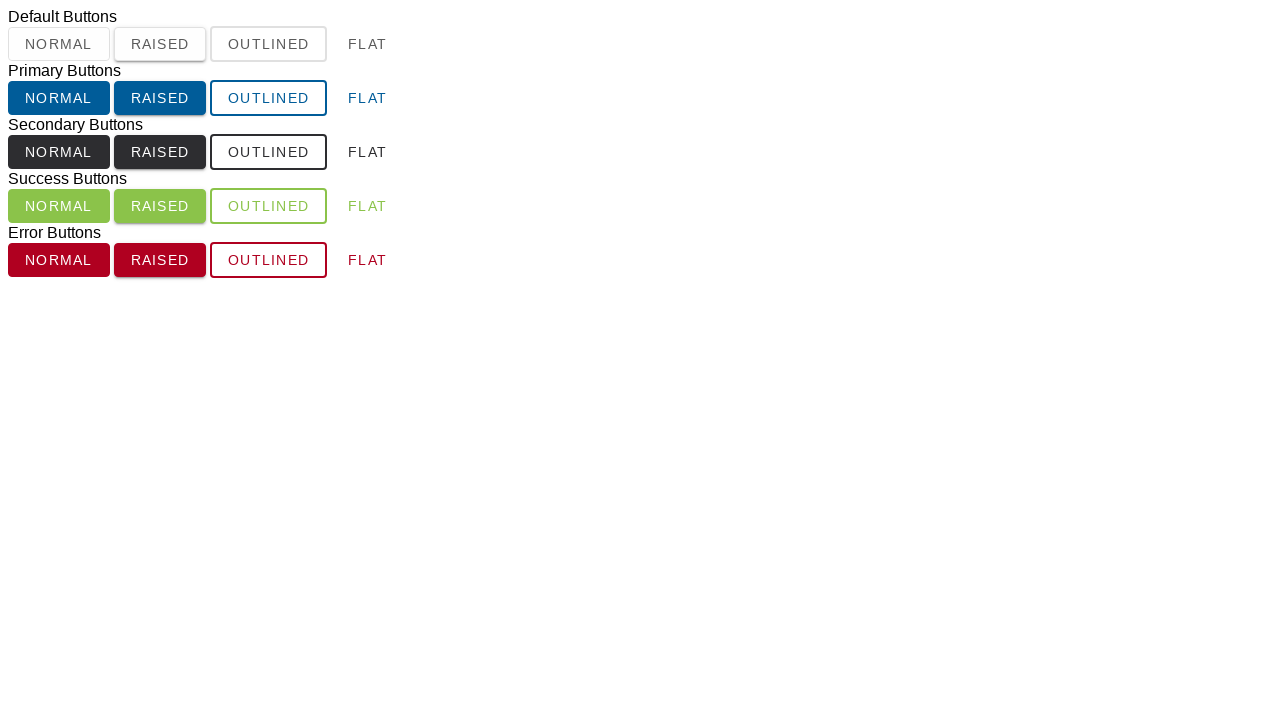

Navigated to shadow DOM button demo page
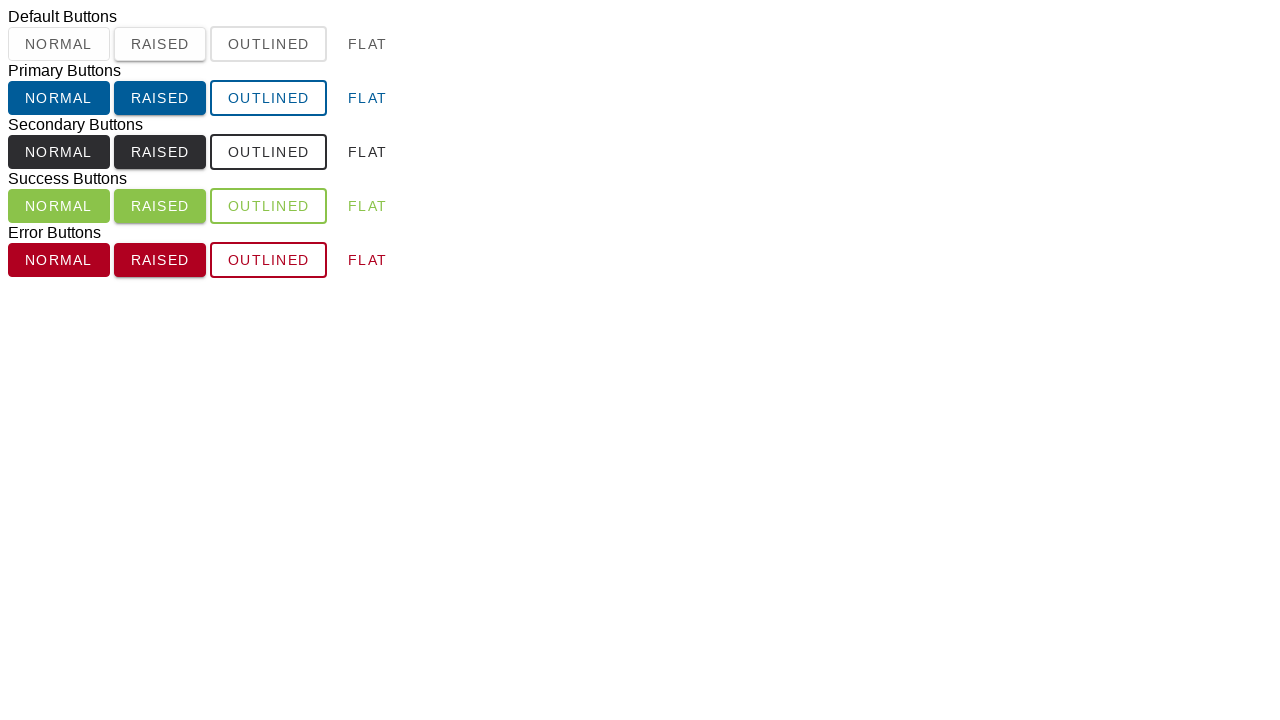

Located smart-ui-button custom element
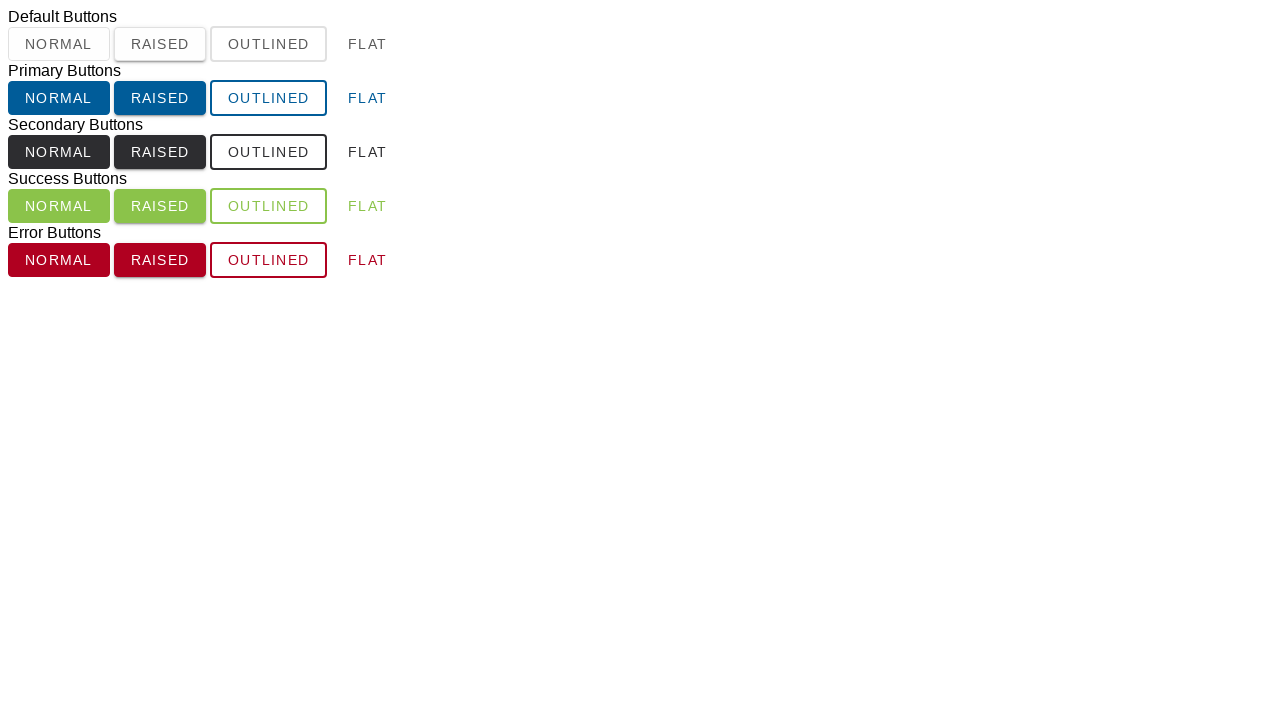

Clicked button inside shadow DOM at (59, 44) on smart-ui-button >> nth=0 >> button
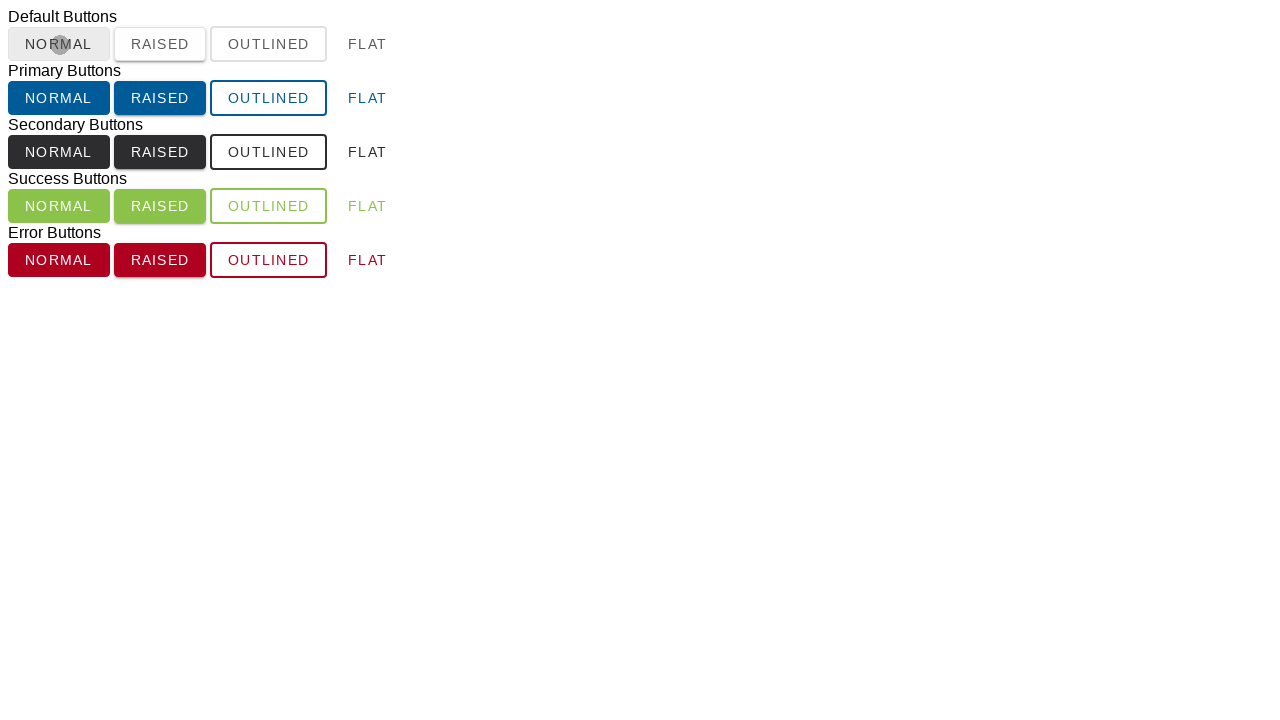

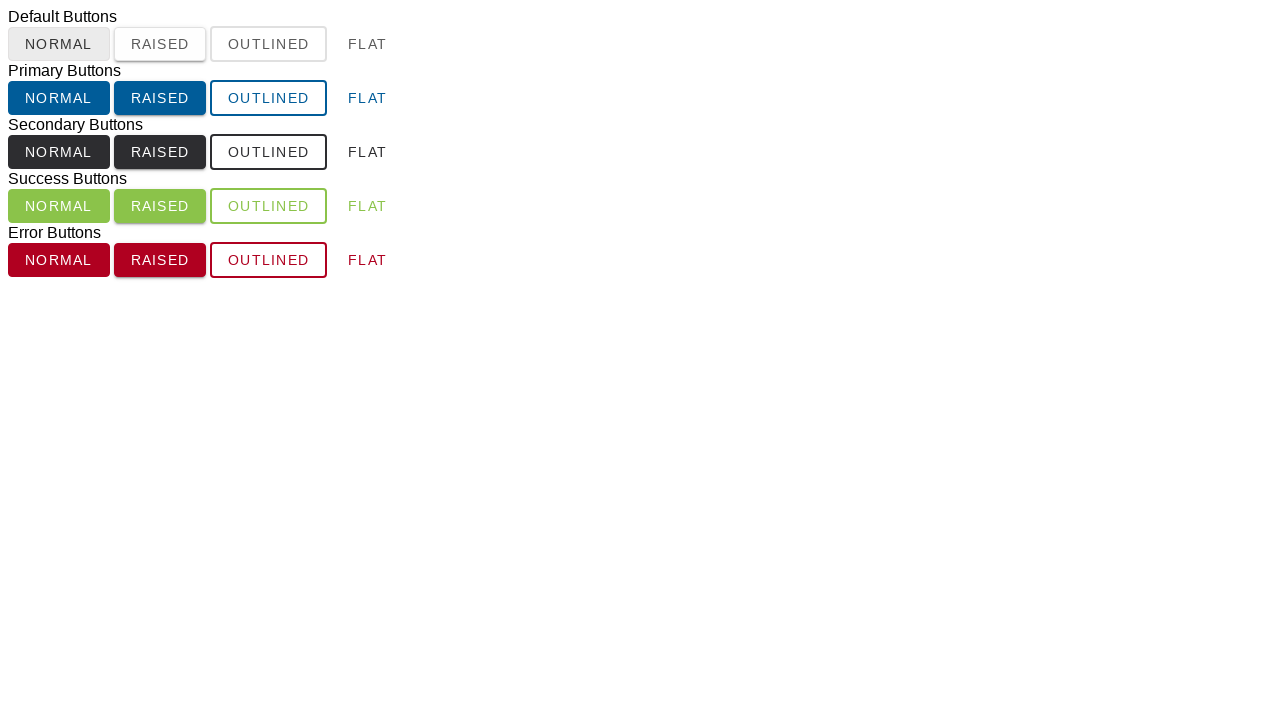